Navigates to a geolocation detection website to verify the page loads correctly. The original script attempted to mock geolocation using Chrome DevTools, but the core browser automation is simply visiting the location detection site.

Starting URL: https://mycurrentlocation.net/

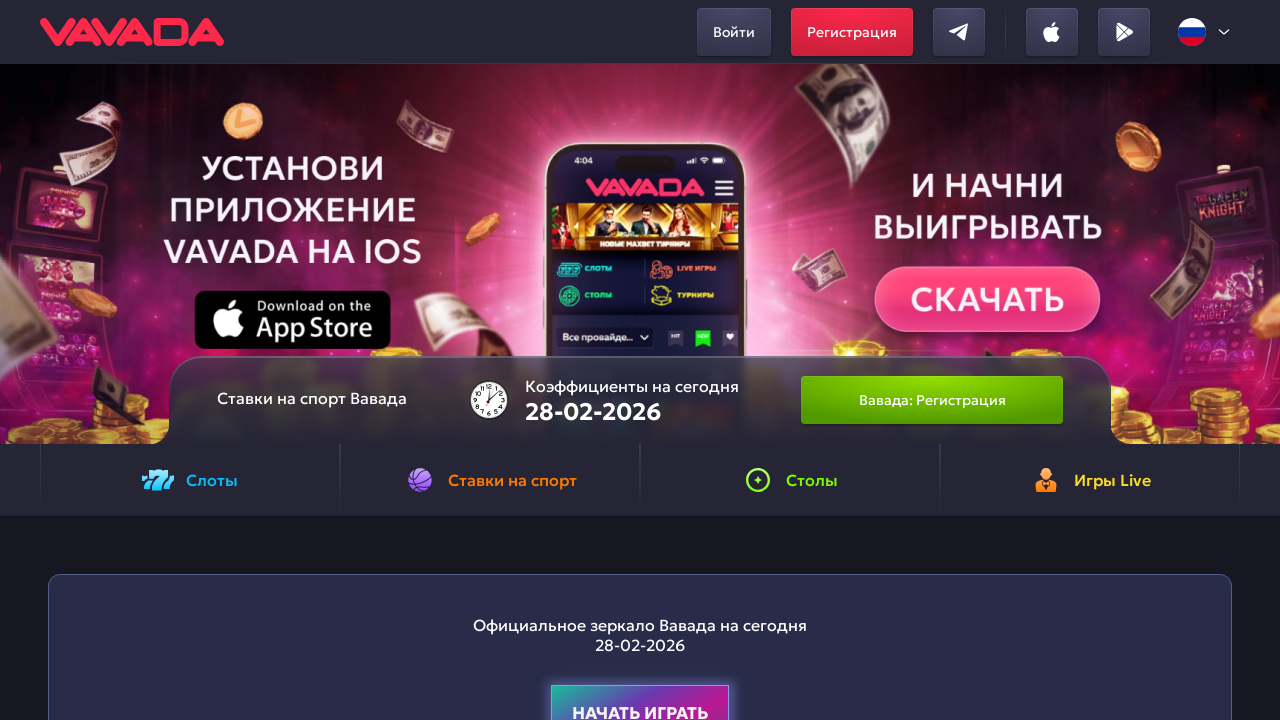

Navigated to geolocation detection website (https://mycurrentlocation.net/)
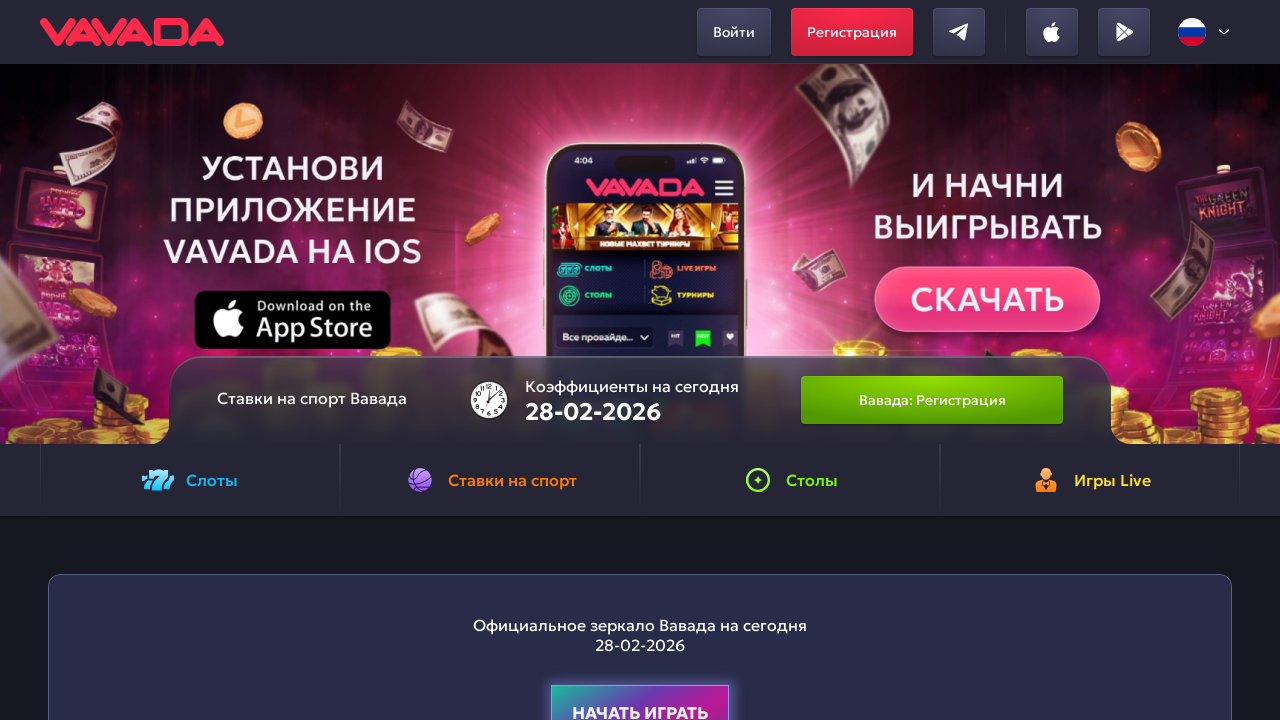

Page fully loaded - network idle state reached
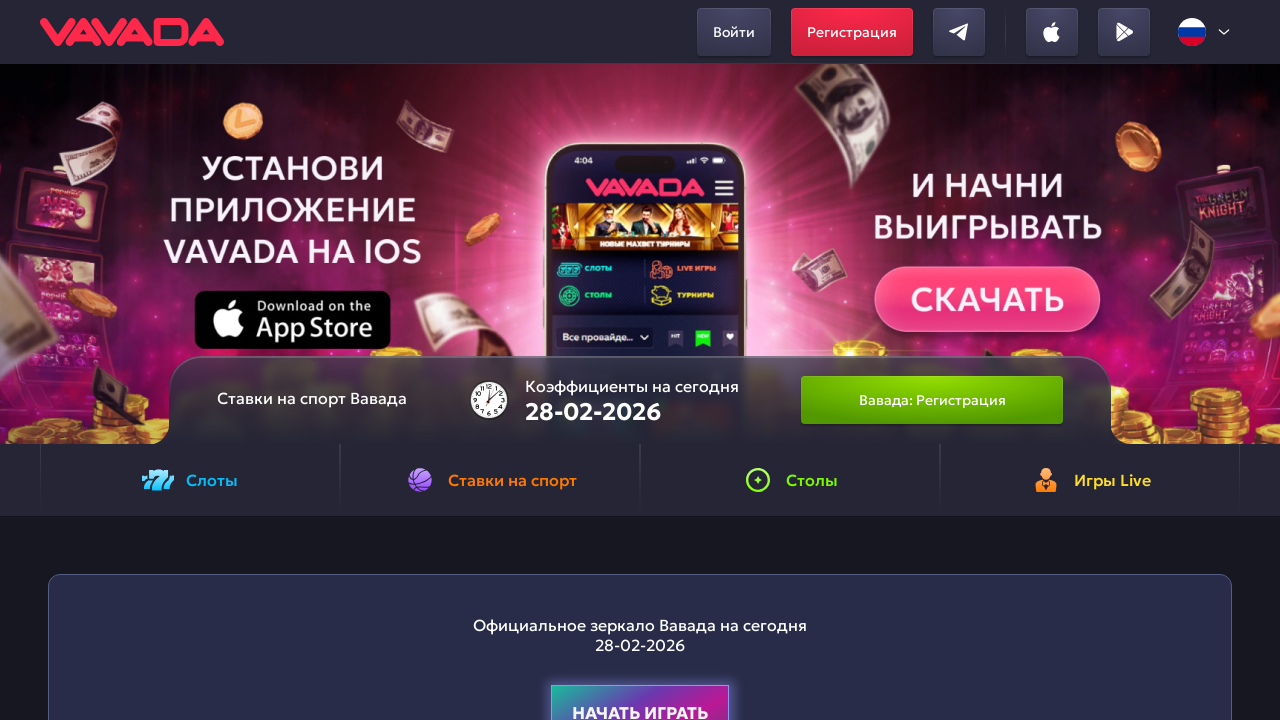

Main content body element is visible
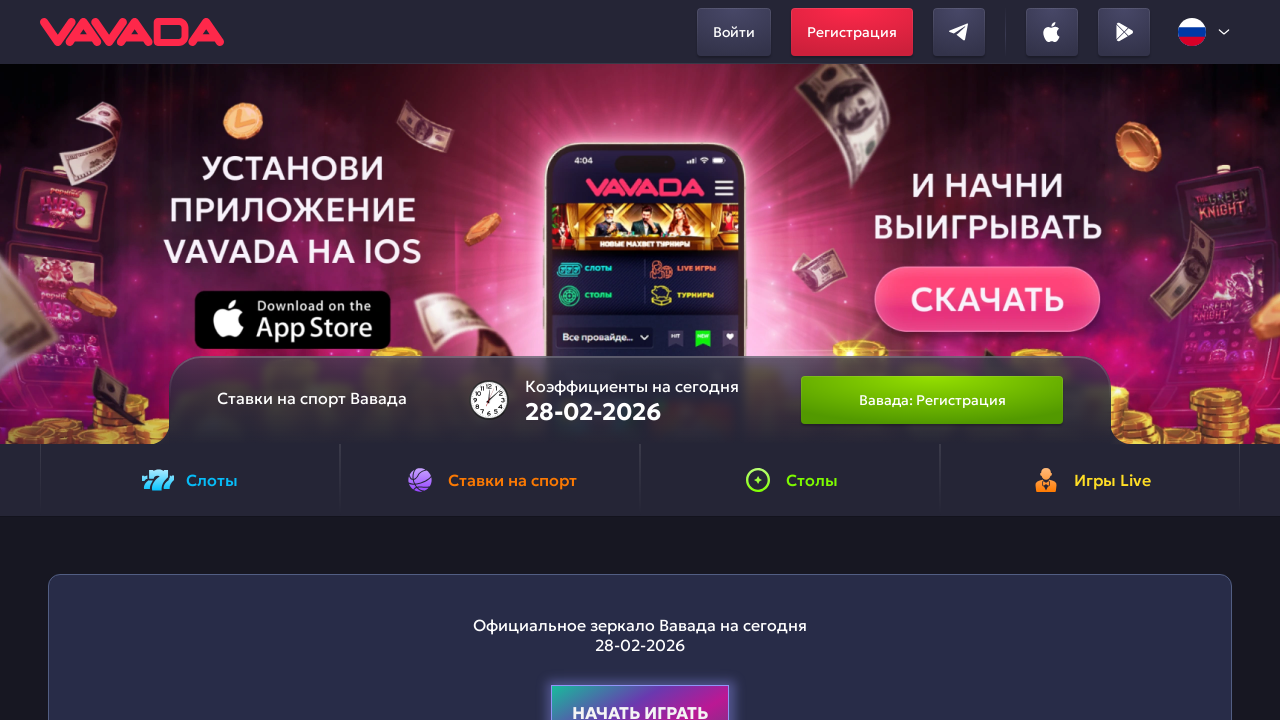

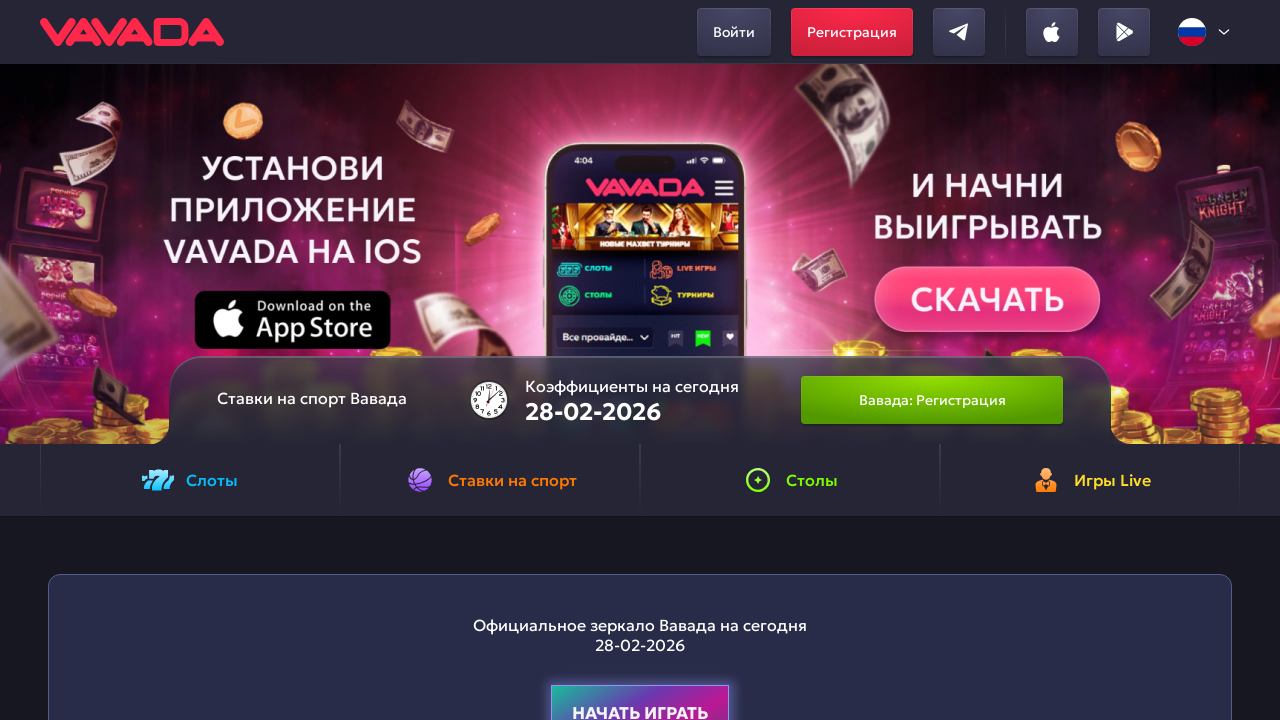